Launches browser and navigates to the OrangeHRM demo site

Starting URL: https://opensource-demo.orangehrmlive.com/

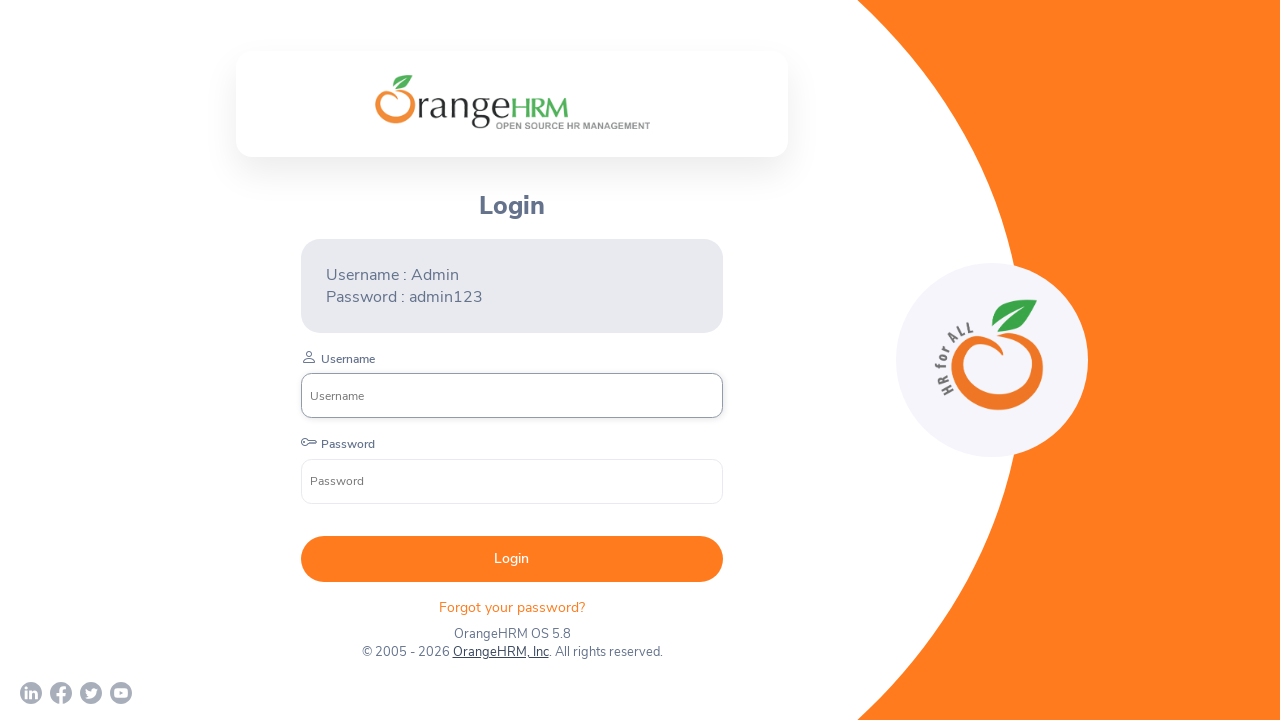

Waited for page to reach networkidle state after navigating to OrangeHRM demo site
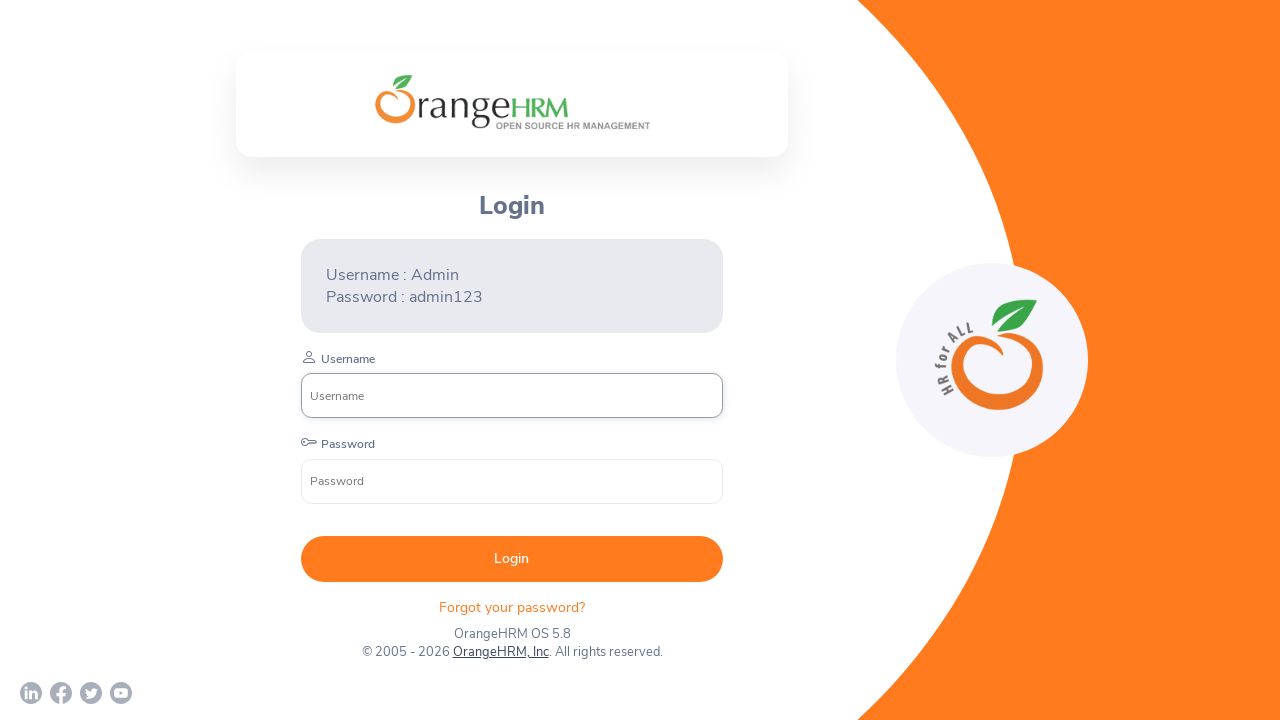

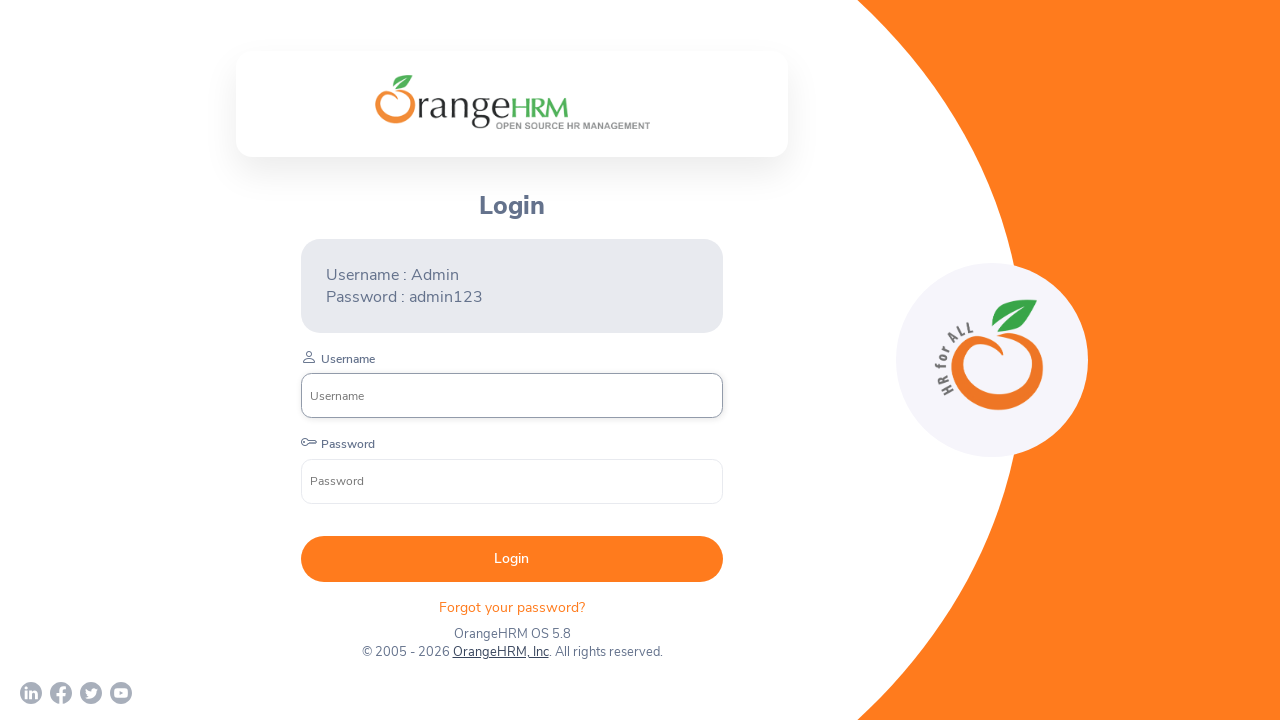